Retrieves the page source HTML content of the Flipkart homepage

Starting URL: https://www.flipkart.com/

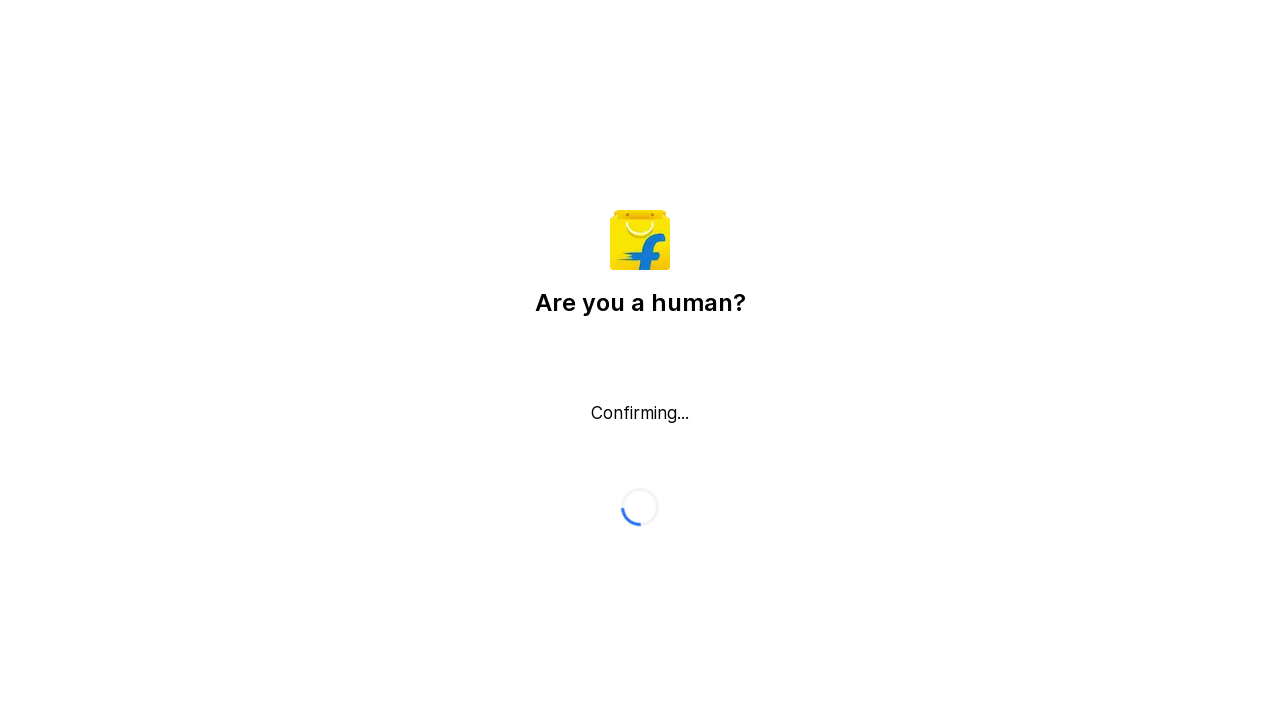

Retrieved page source HTML content from Flipkart homepage
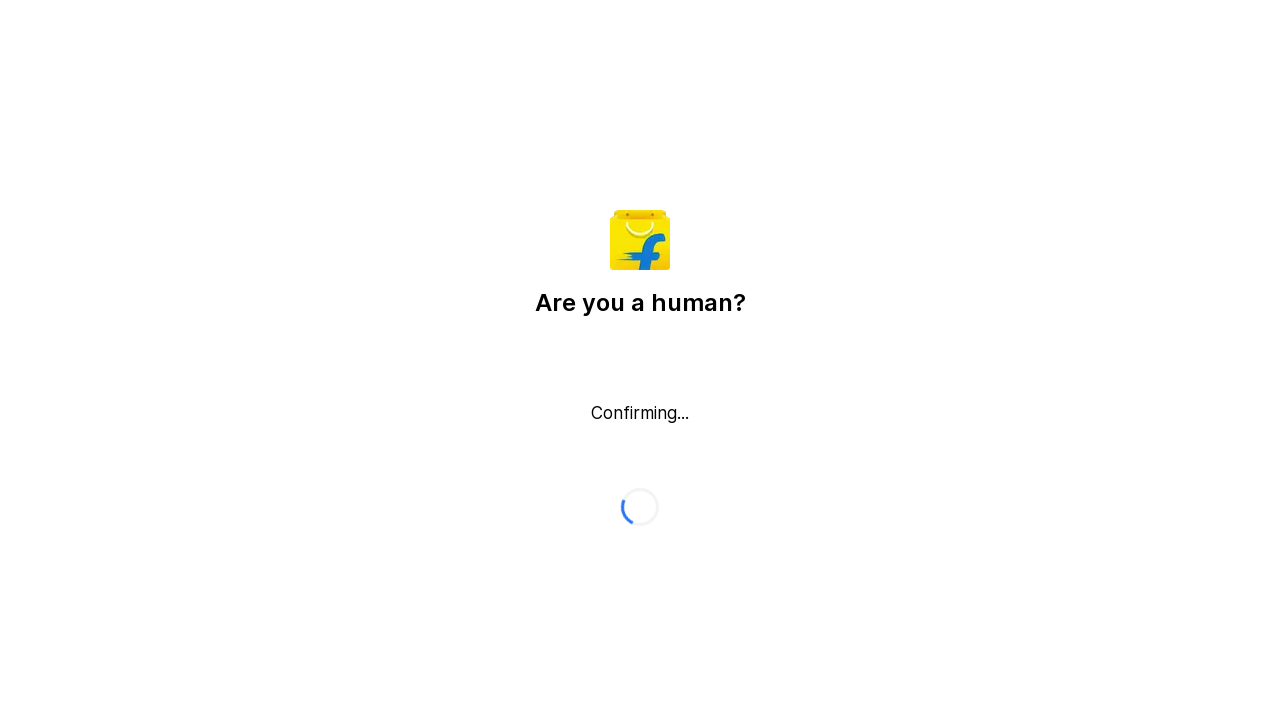

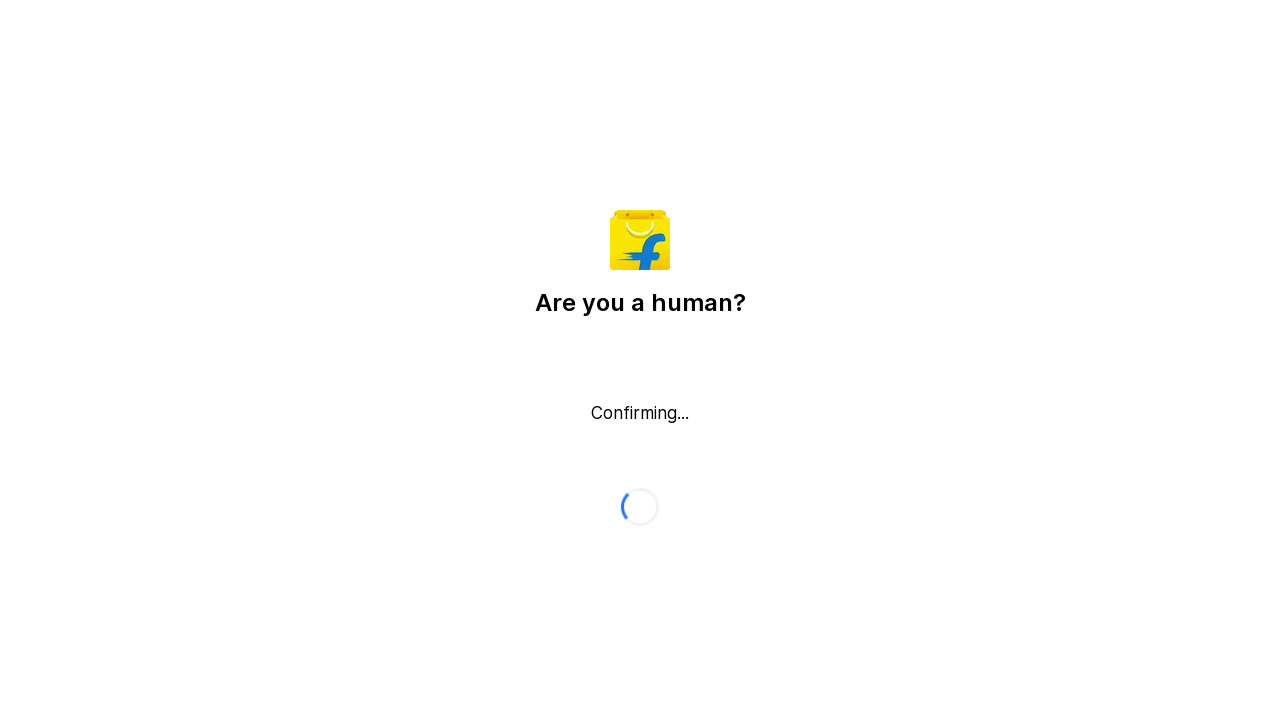